Tests A/B test opt-out by adding the opt-out cookie on the main page before navigating to the A/B test page, then verifying the test is disabled.

Starting URL: http://the-internet.herokuapp.com

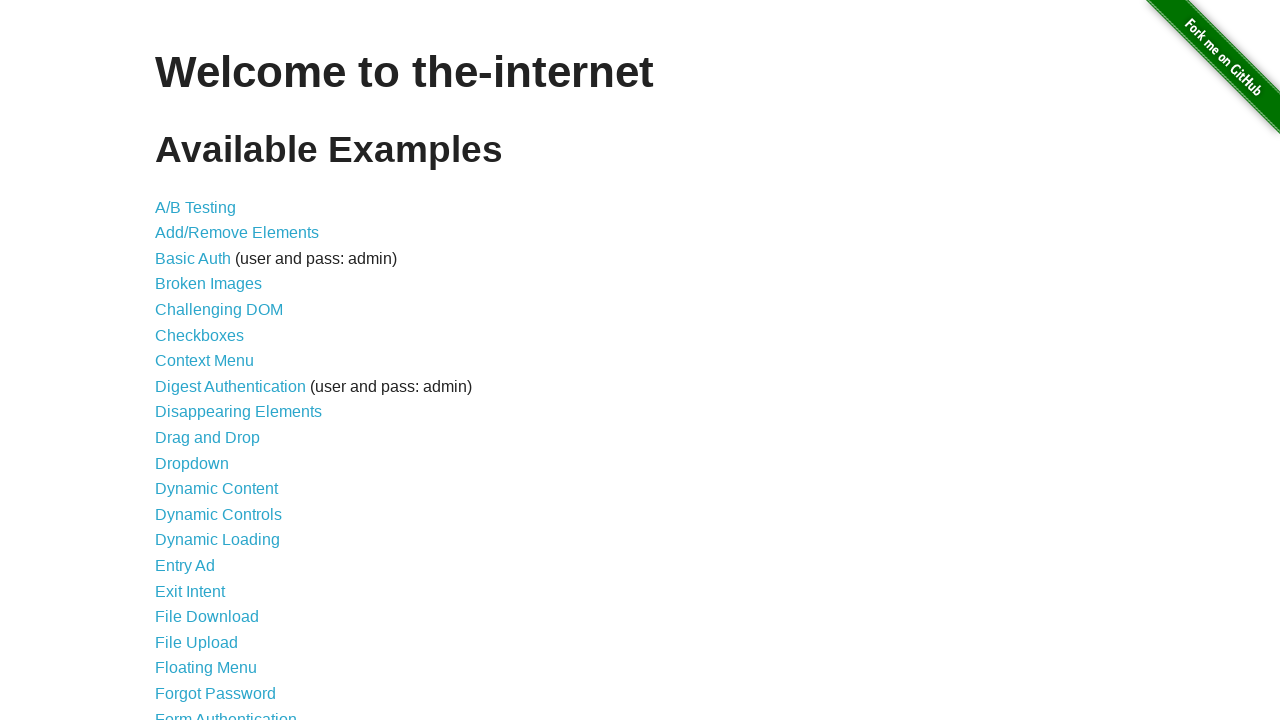

Added optimizelyOptOut cookie to opt out of A/B testing
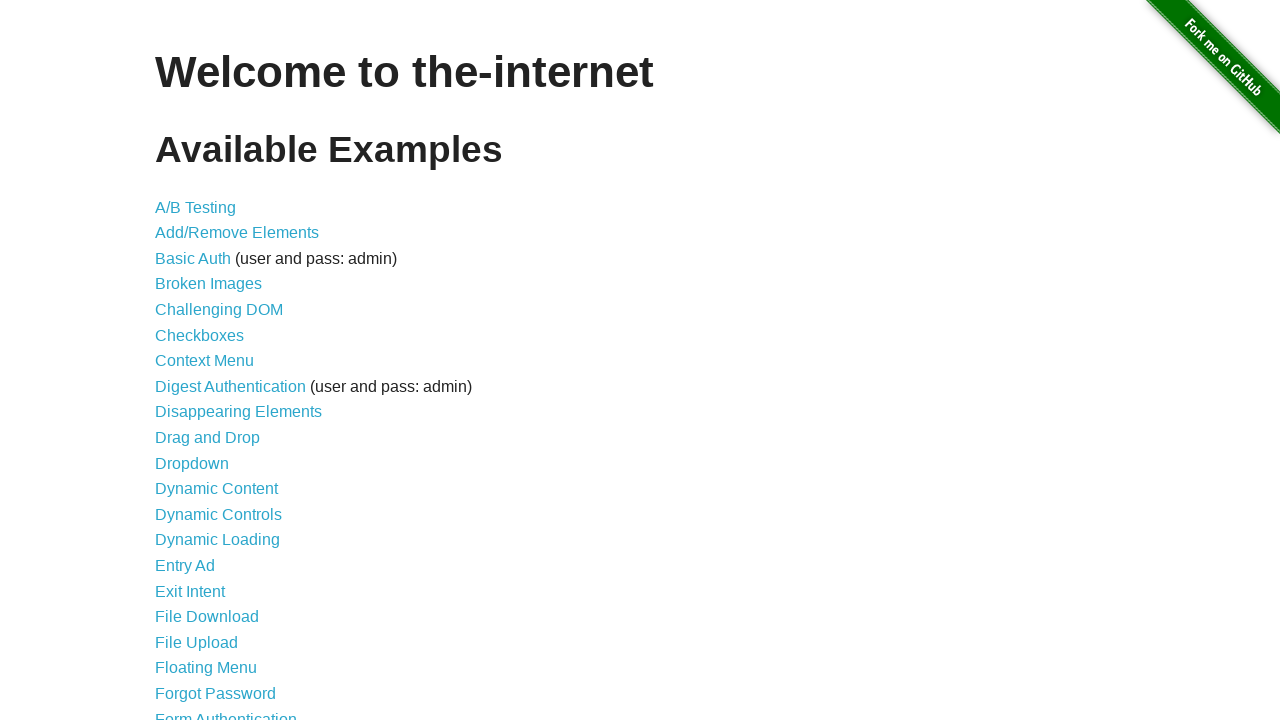

Navigated to A/B test page
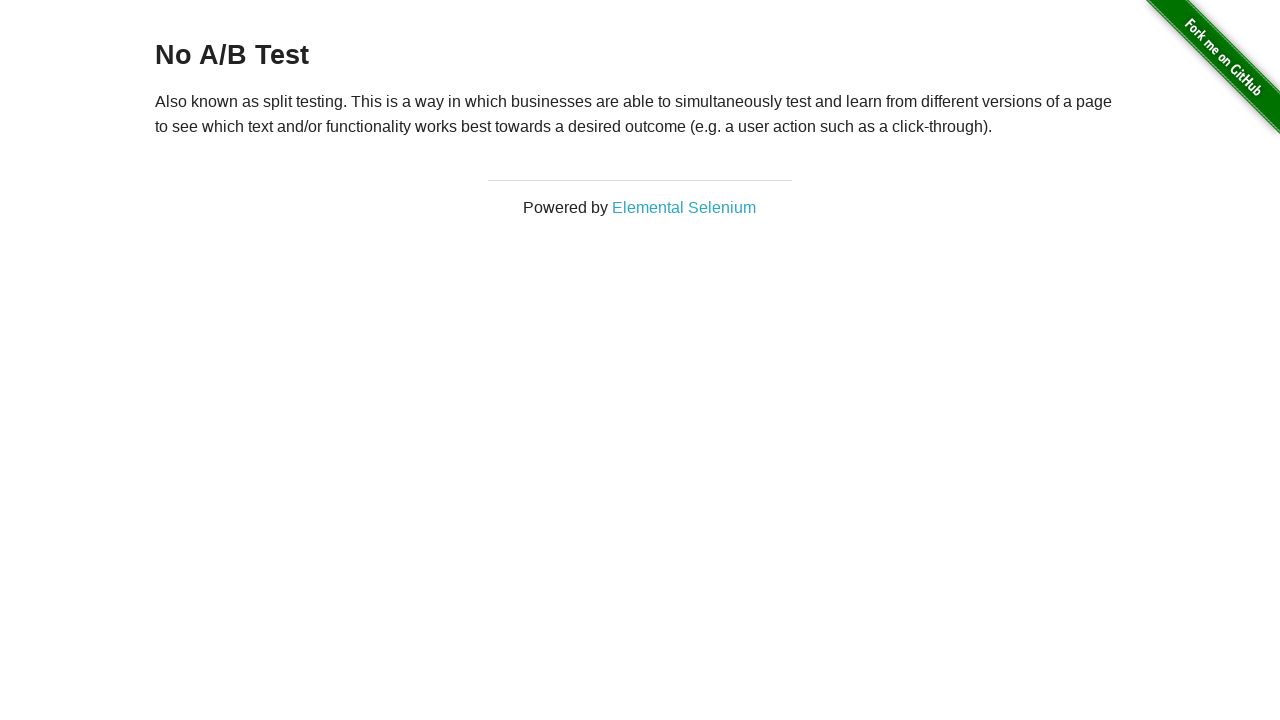

Retrieved heading text from page
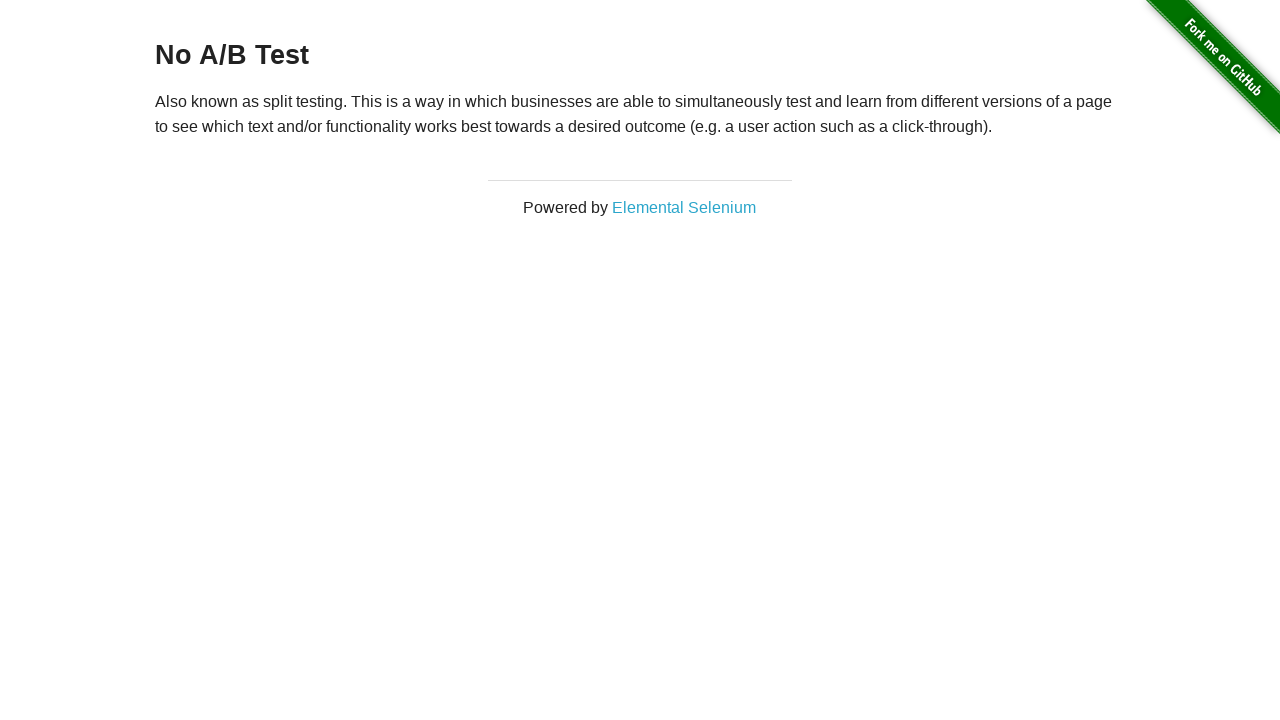

Verified that A/B test is disabled with 'No A/B Test' heading
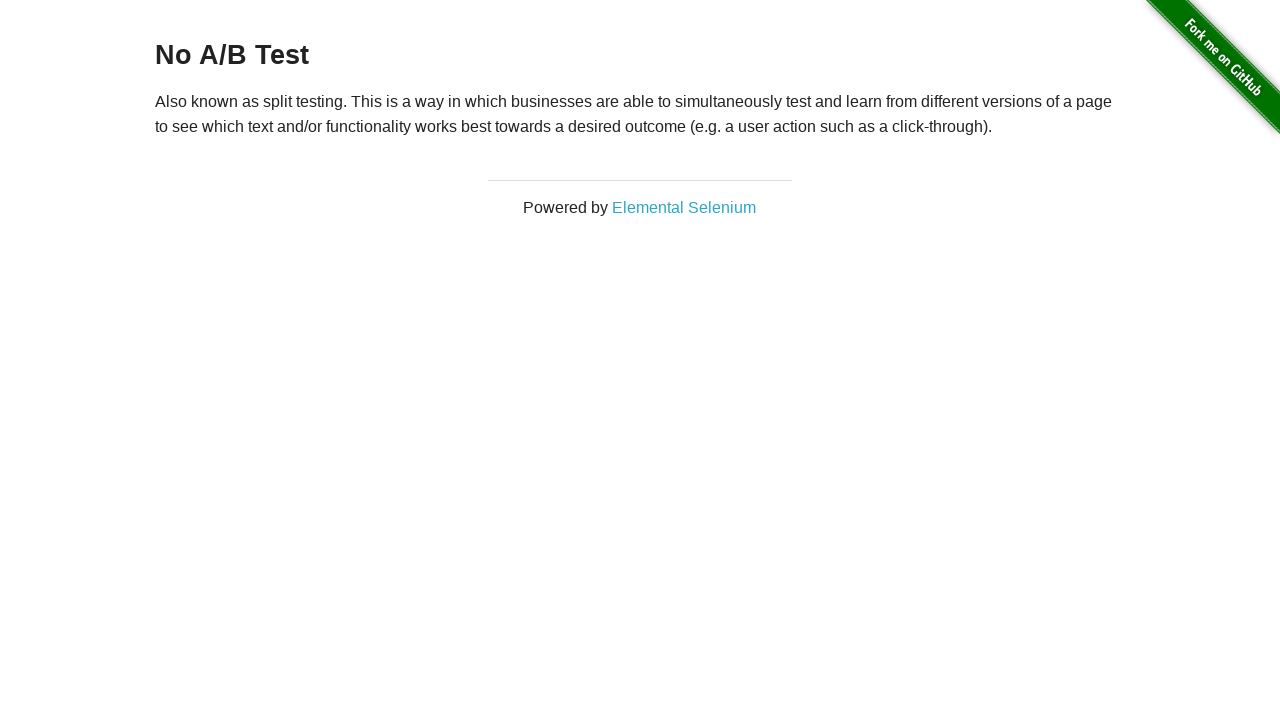

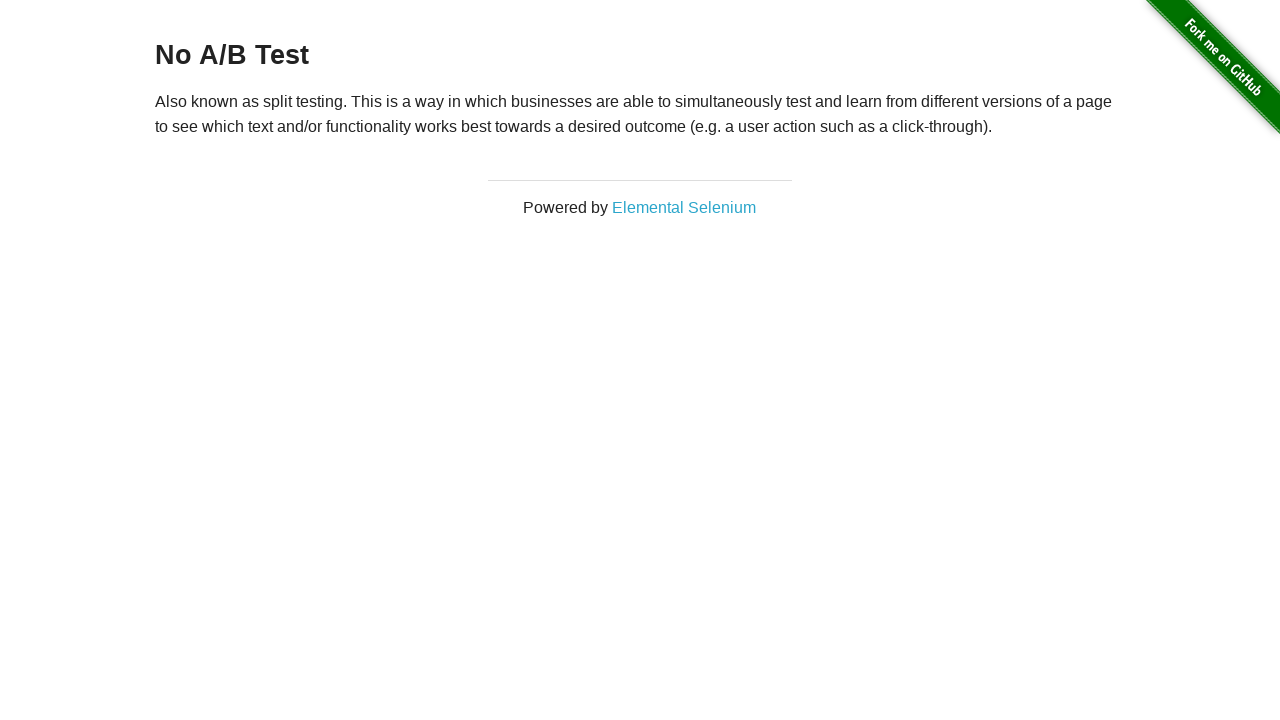